Navigates to the foundit.in job search website and waits for the page to load

Starting URL: https://foundit.in

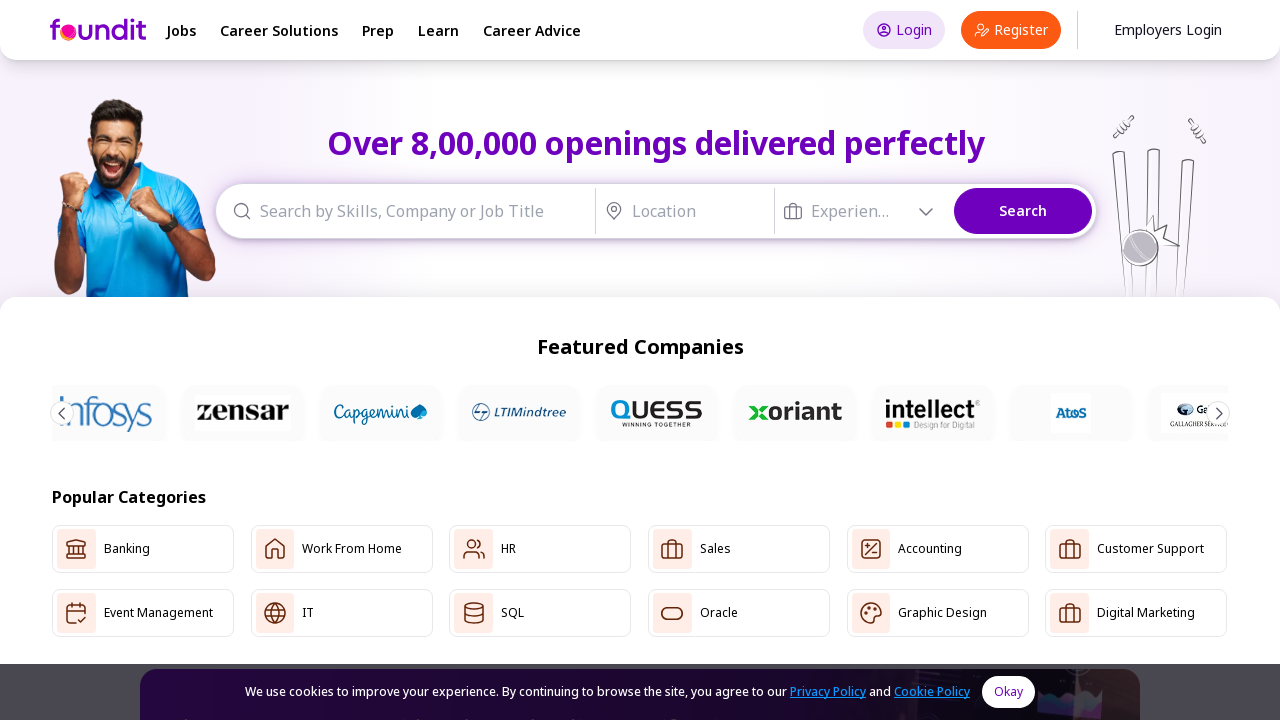

Waited for foundit.in job search website to fully load with networkidle state
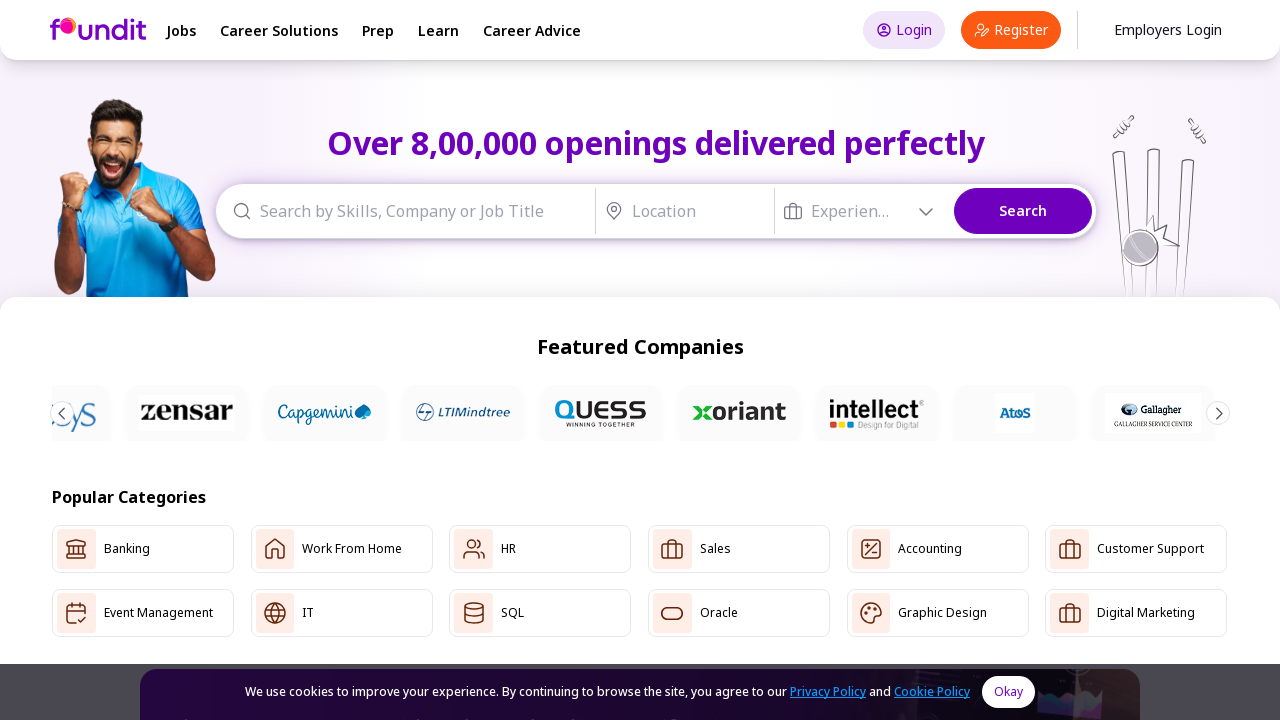

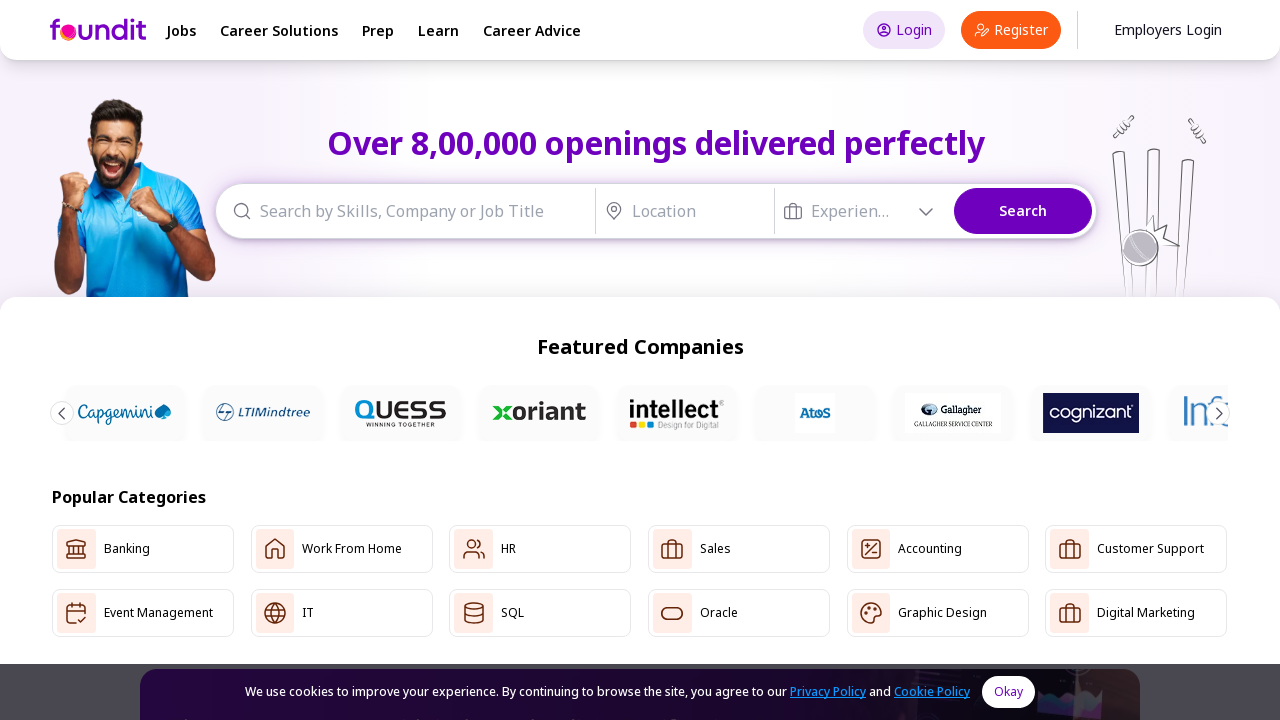